Tests window handling by clicking a button in an iframe that opens a new window, then switches between windows to verify the new window opened correctly

Starting URL: https://www.w3schools.com/jsref/tryit.asp?filename=tryjsref_win_open

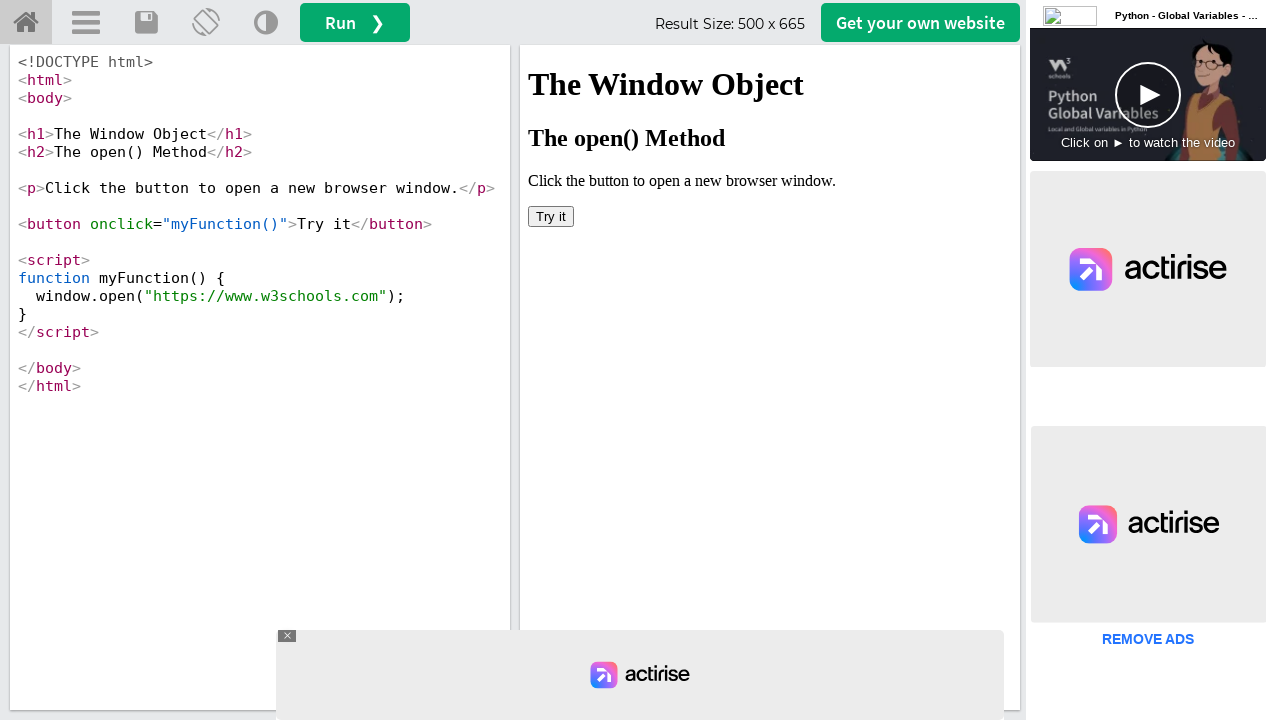

Located iframe with id 'iframeResult'
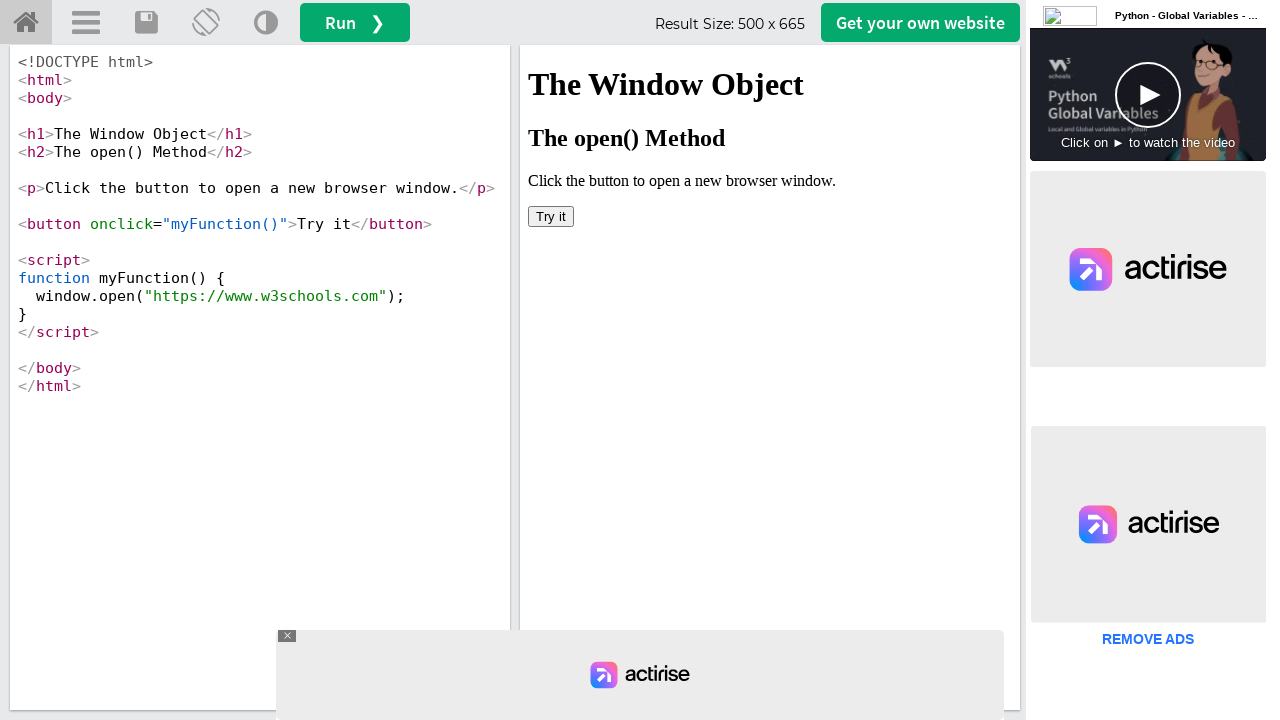

Stored original page reference
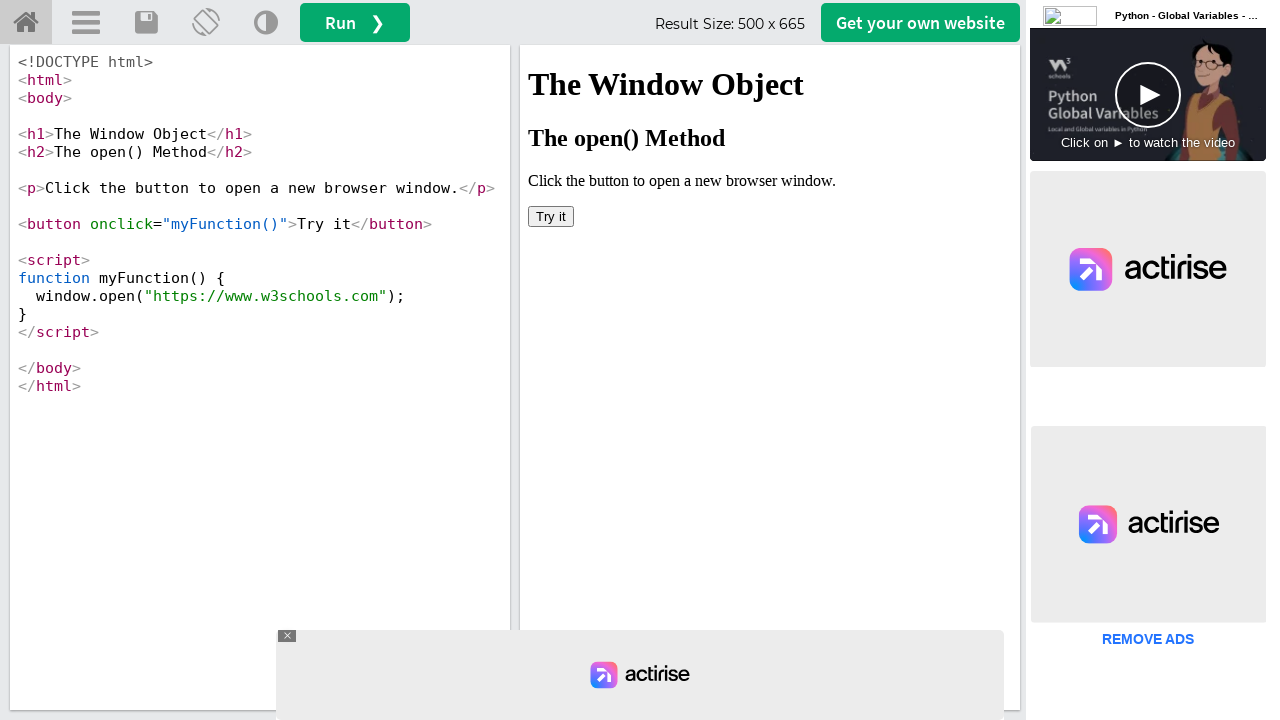

Clicked 'Try it' button in iframe, expecting popup window at (551, 216) on iframe[id='iframeResult'] >> internal:control=enter-frame >> button:has-text('Tr
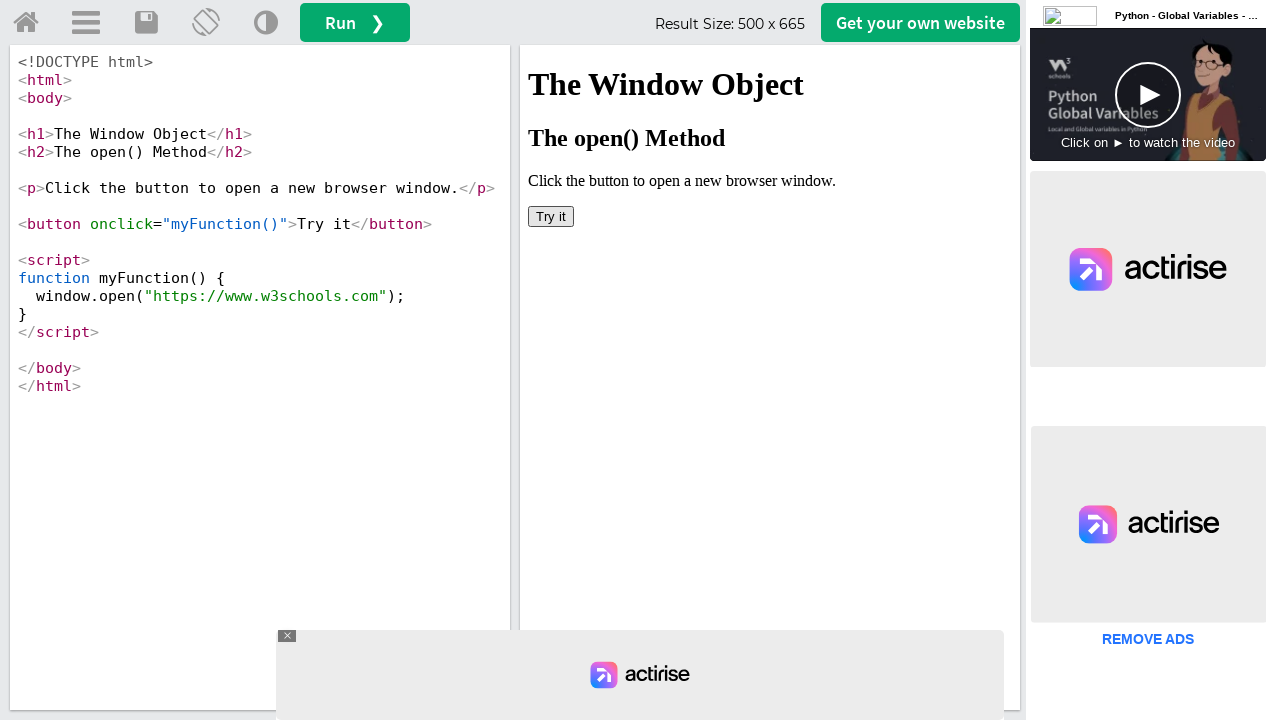

Captured new popup window
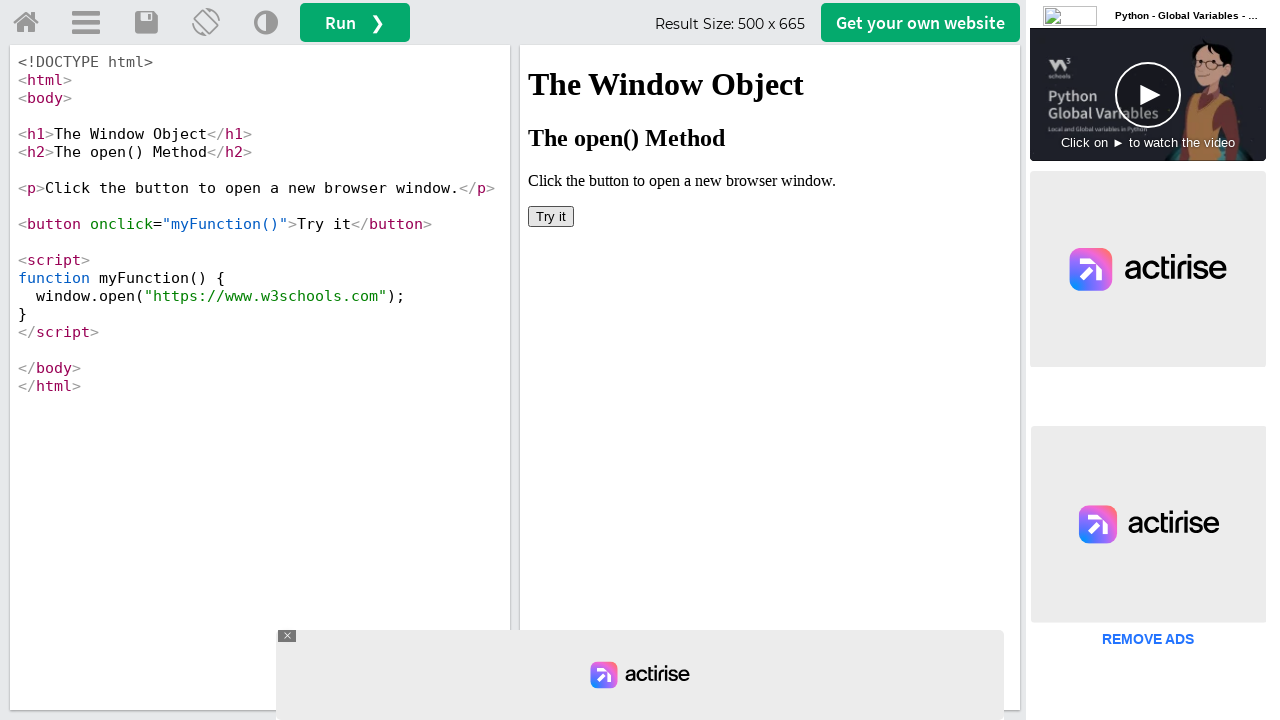

New window loaded completely
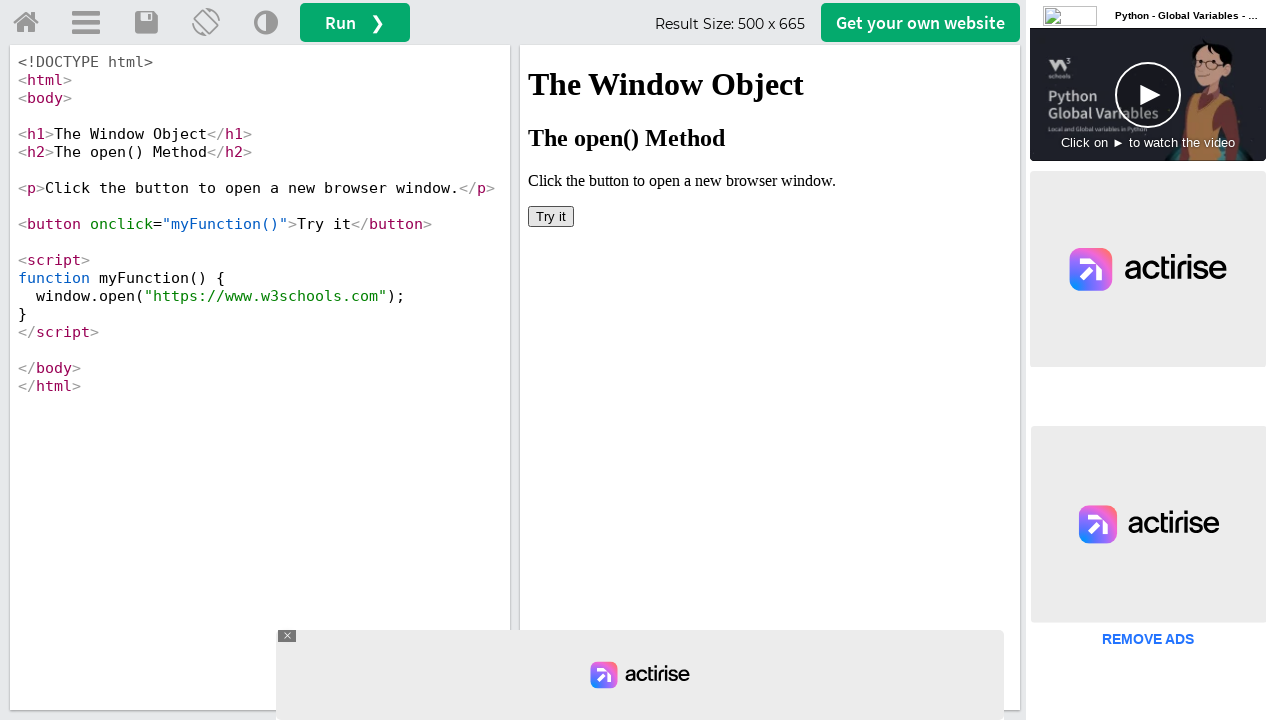

Retrieved new window URL: https://www.w3schools.com/ and title: <bound method Page.title of <Page url='https://www.w3schools.com/'>>
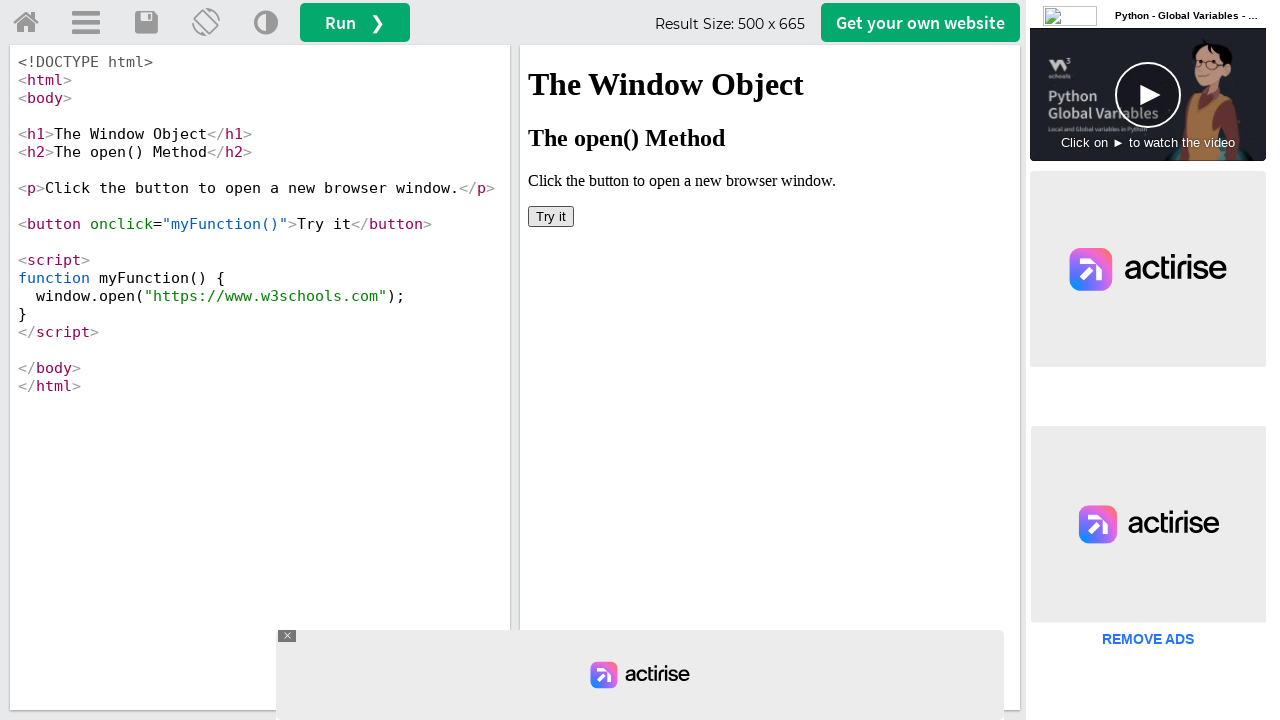

Closed the new popup window
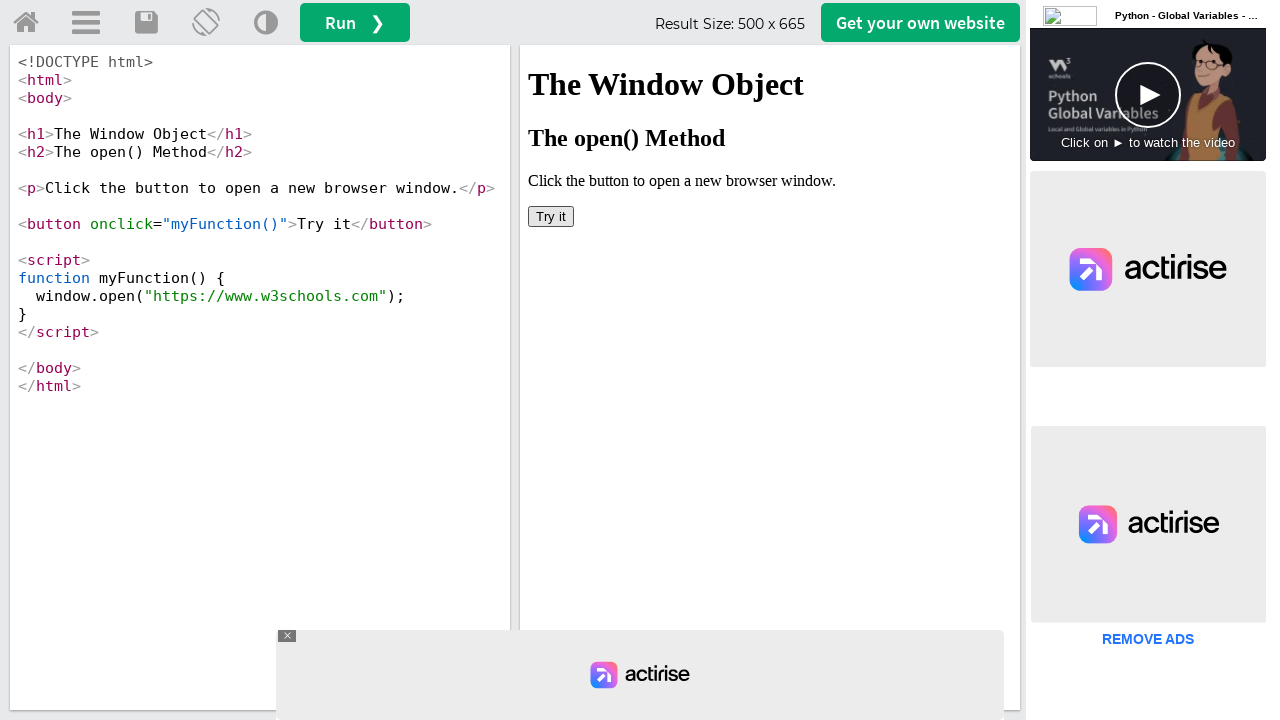

Original page context remains active
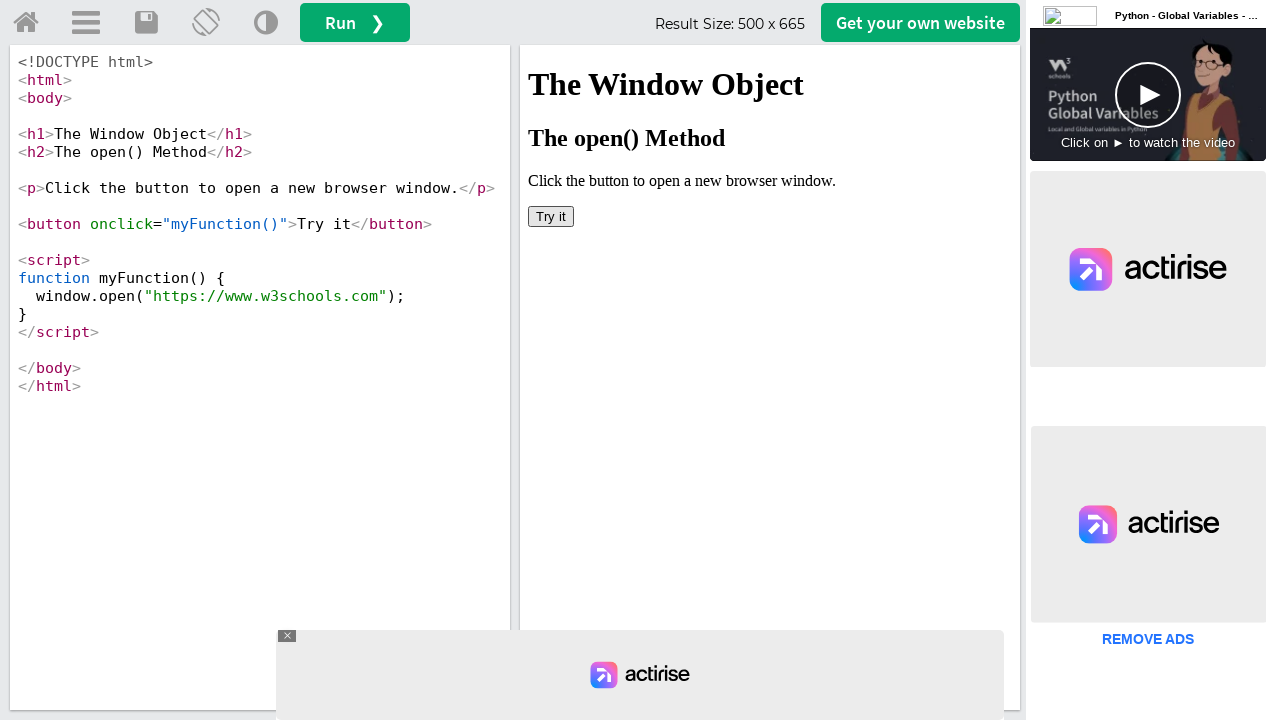

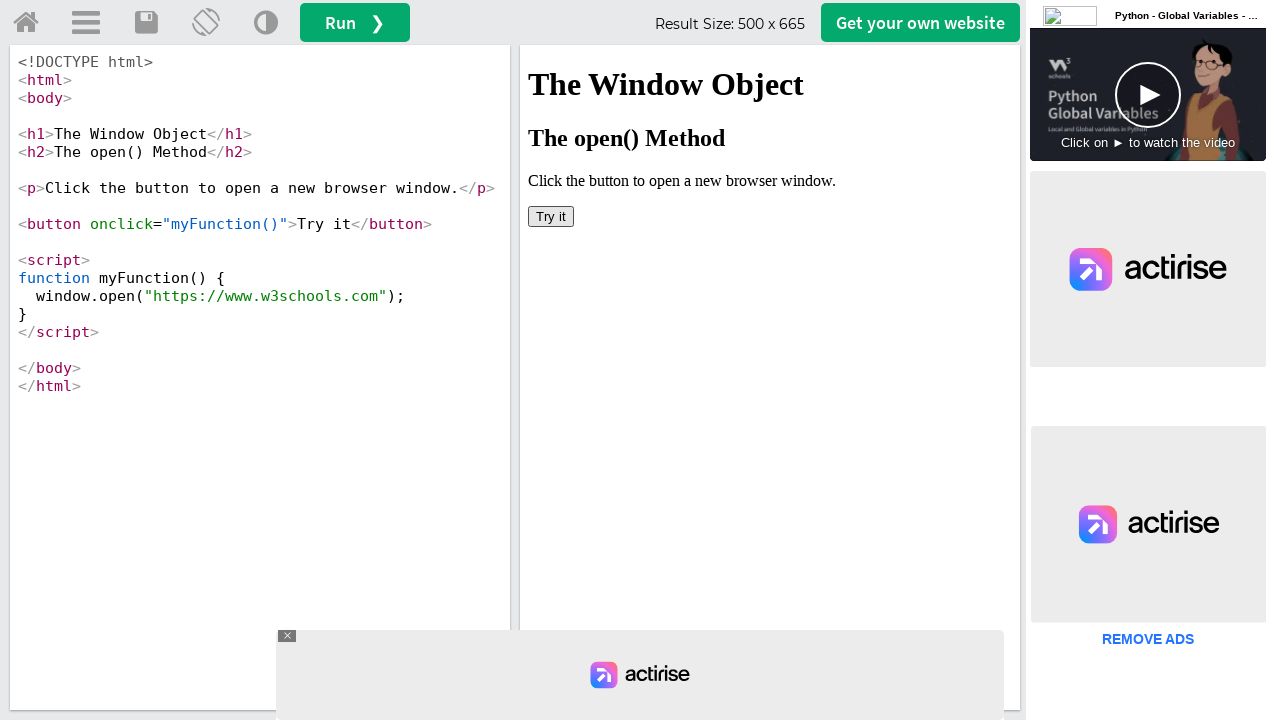